Tests checkbox interaction on two different websites by clicking checkboxes, including toggling multiple checkboxes on and off

Starting URL: https://the-internet.herokuapp.com/checkboxes

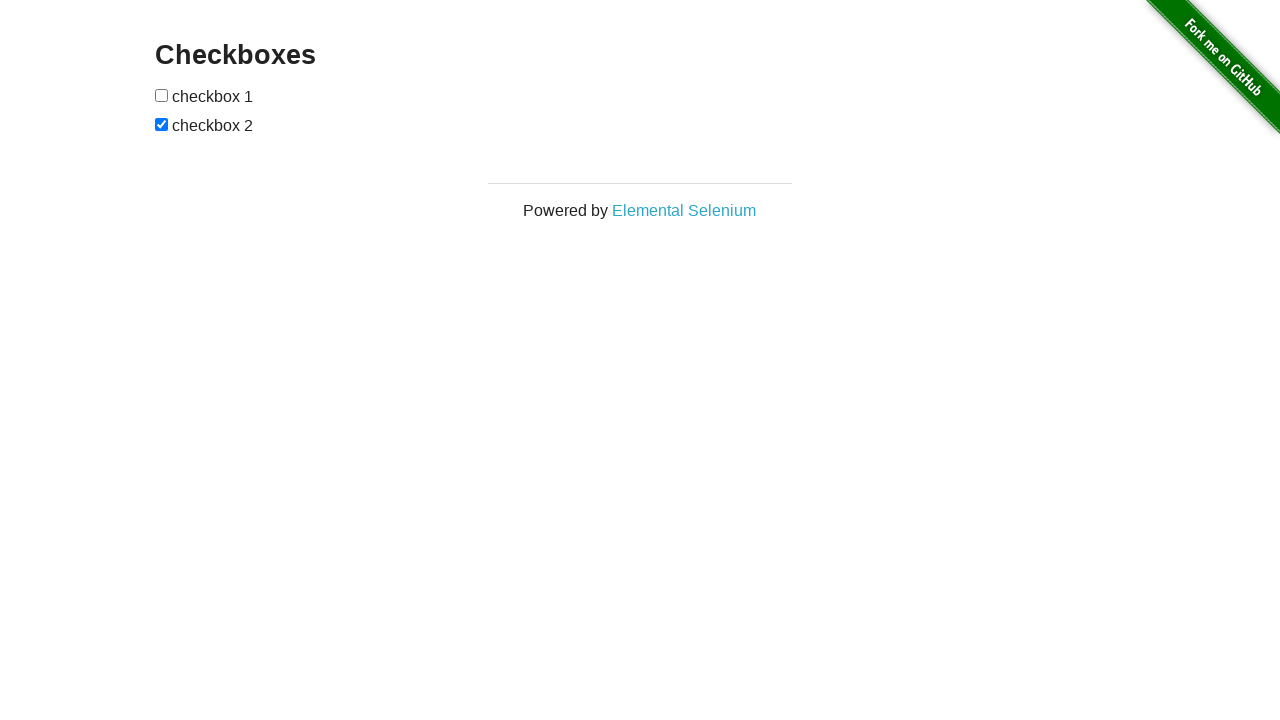

Clicked the first checkbox on the initial page at (162, 95) on input[type='checkbox']
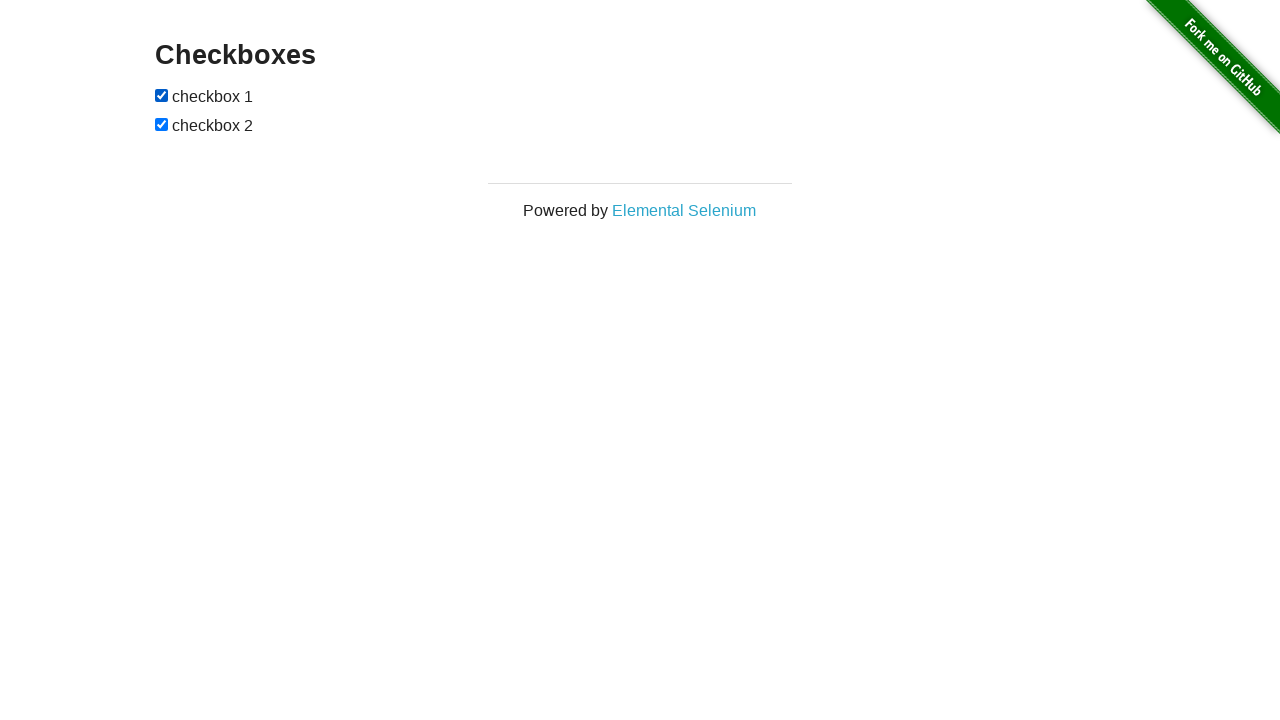

Navigated to the second checkbox test page
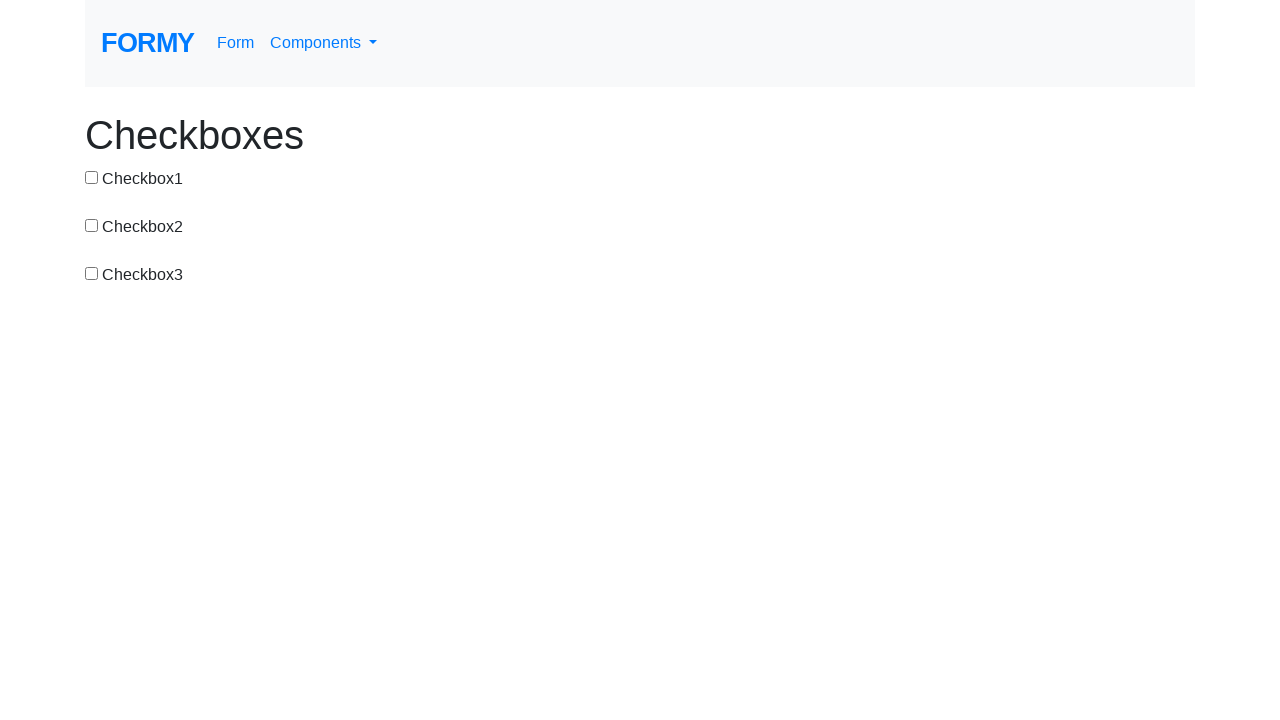

Retrieved all checkboxes from the page
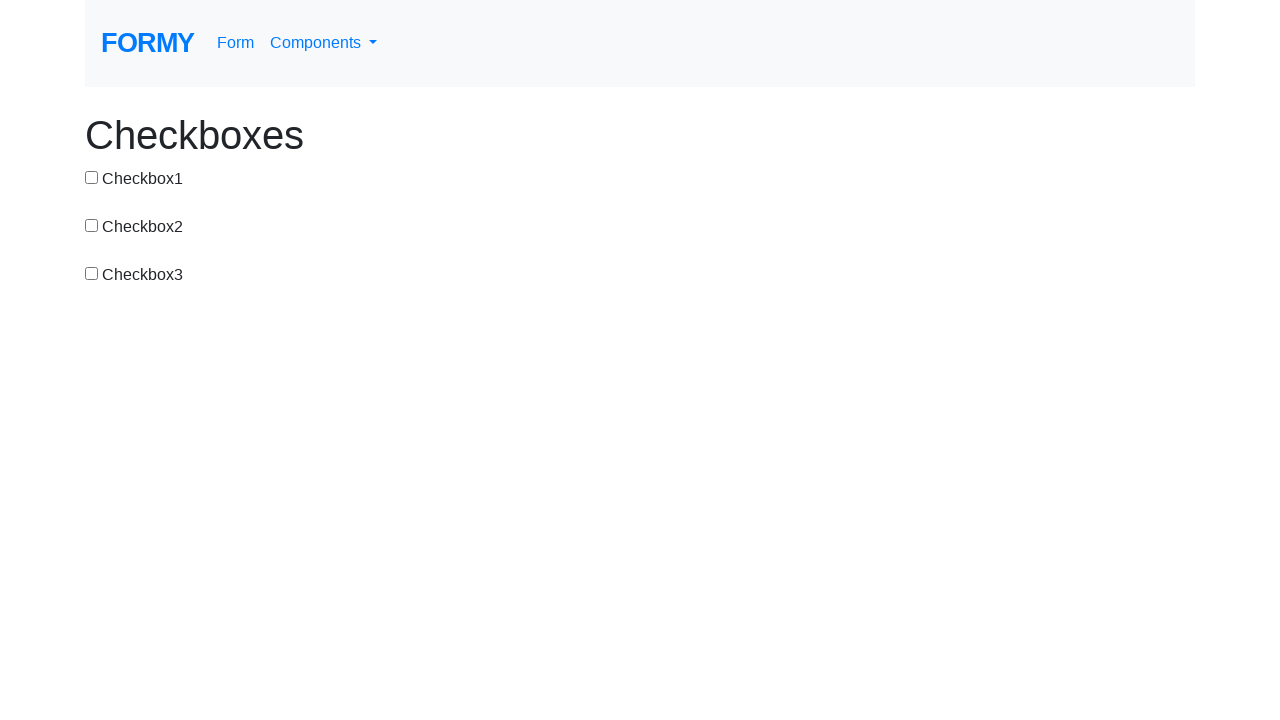

Clicked a checkbox to check it at (92, 177) on input[type='checkbox'] >> nth=0
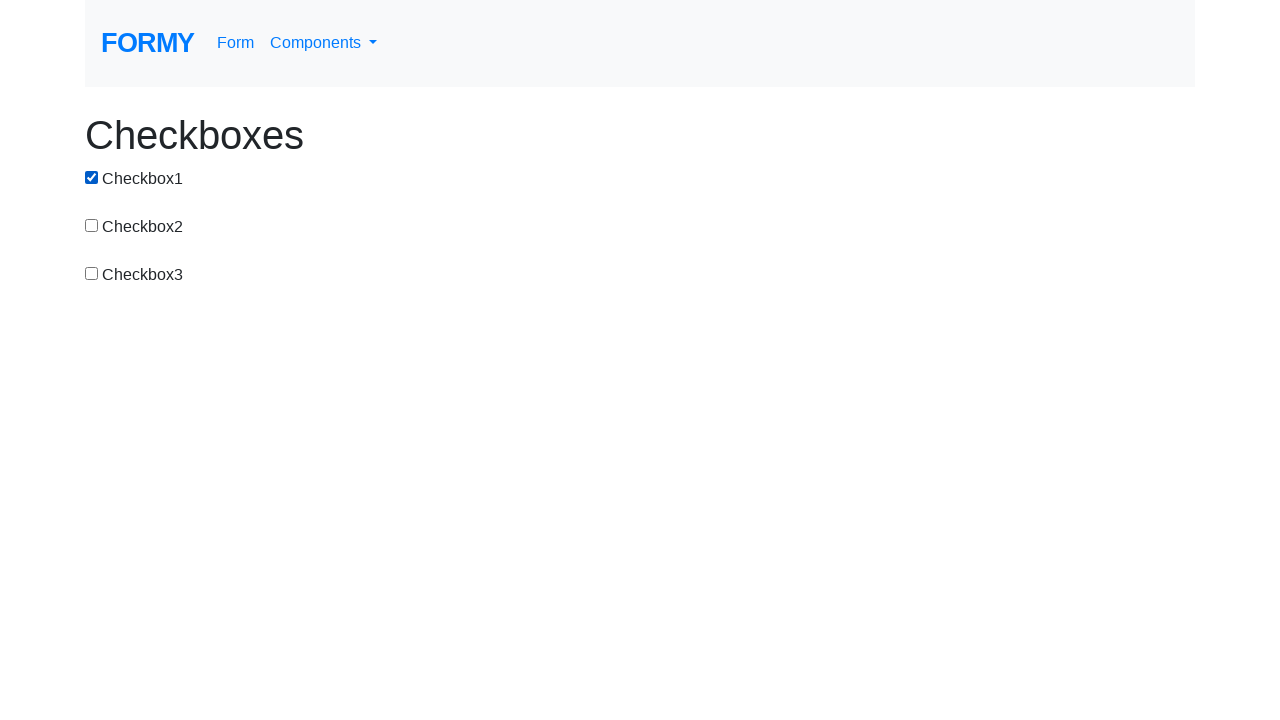

Clicked a checkbox to check it at (92, 225) on input[type='checkbox'] >> nth=1
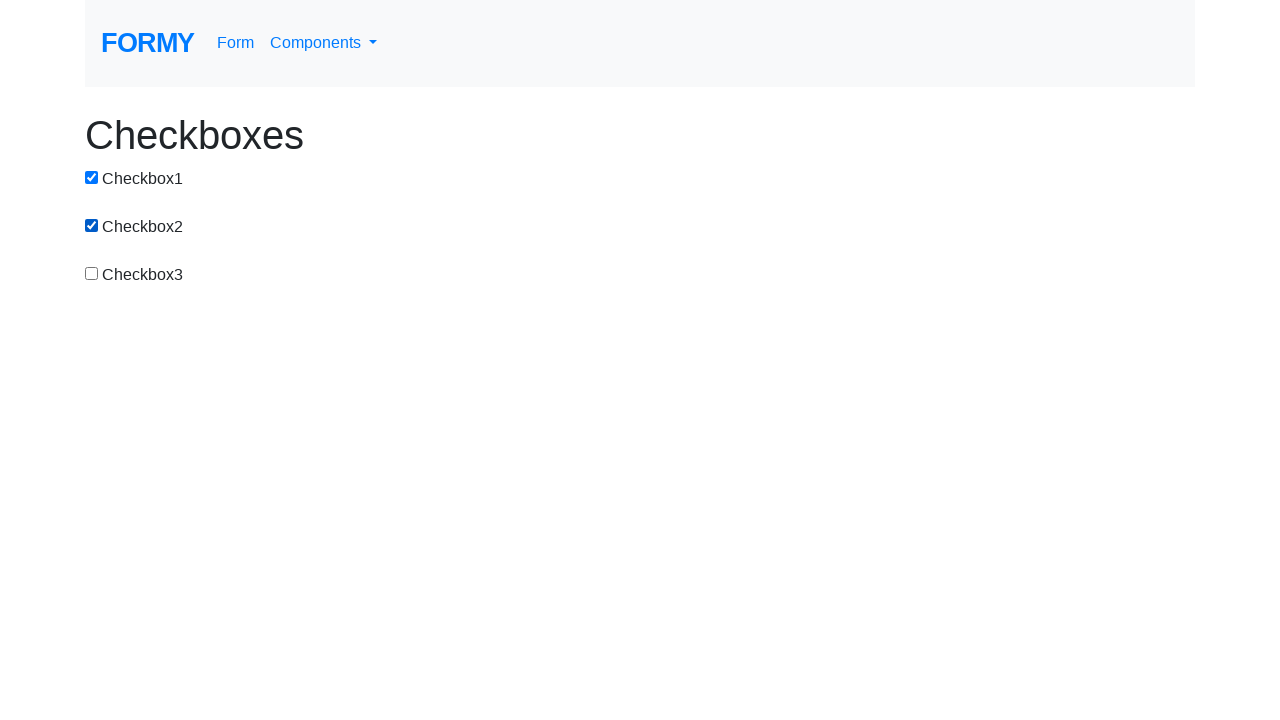

Clicked a checkbox to check it at (92, 273) on input[type='checkbox'] >> nth=2
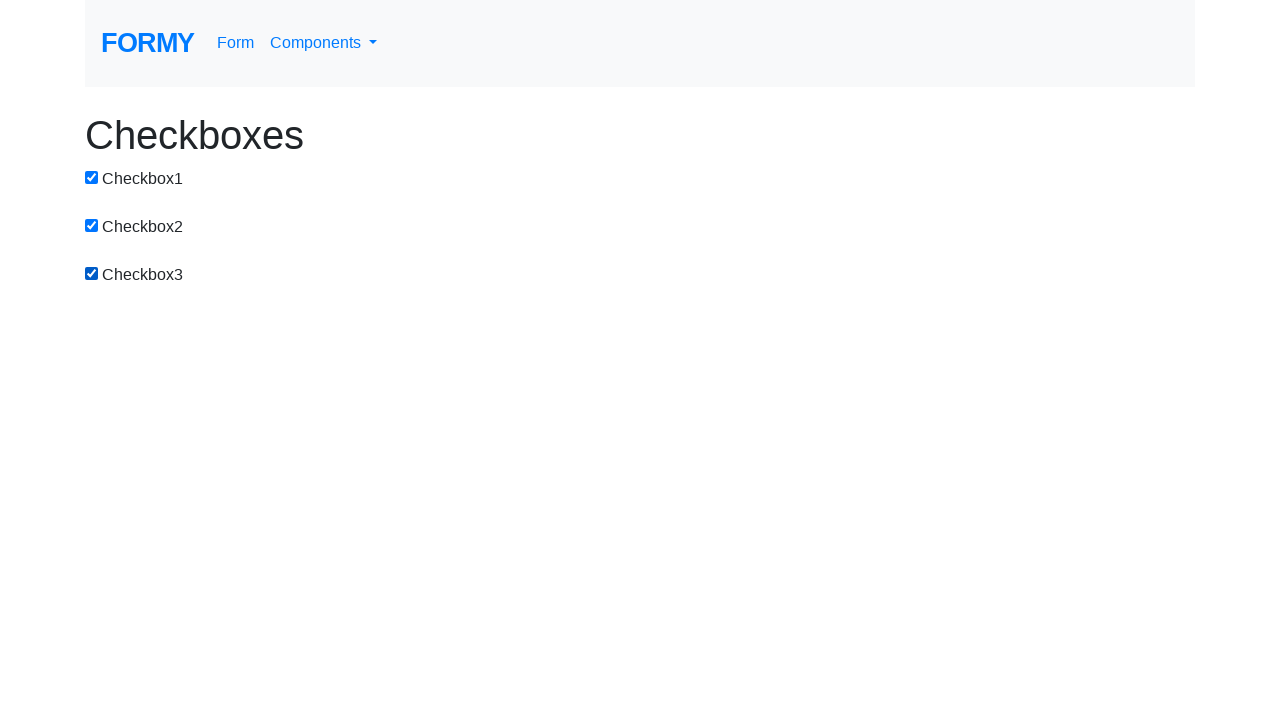

Clicked a checkbox to uncheck it at (92, 177) on input[type='checkbox'] >> nth=0
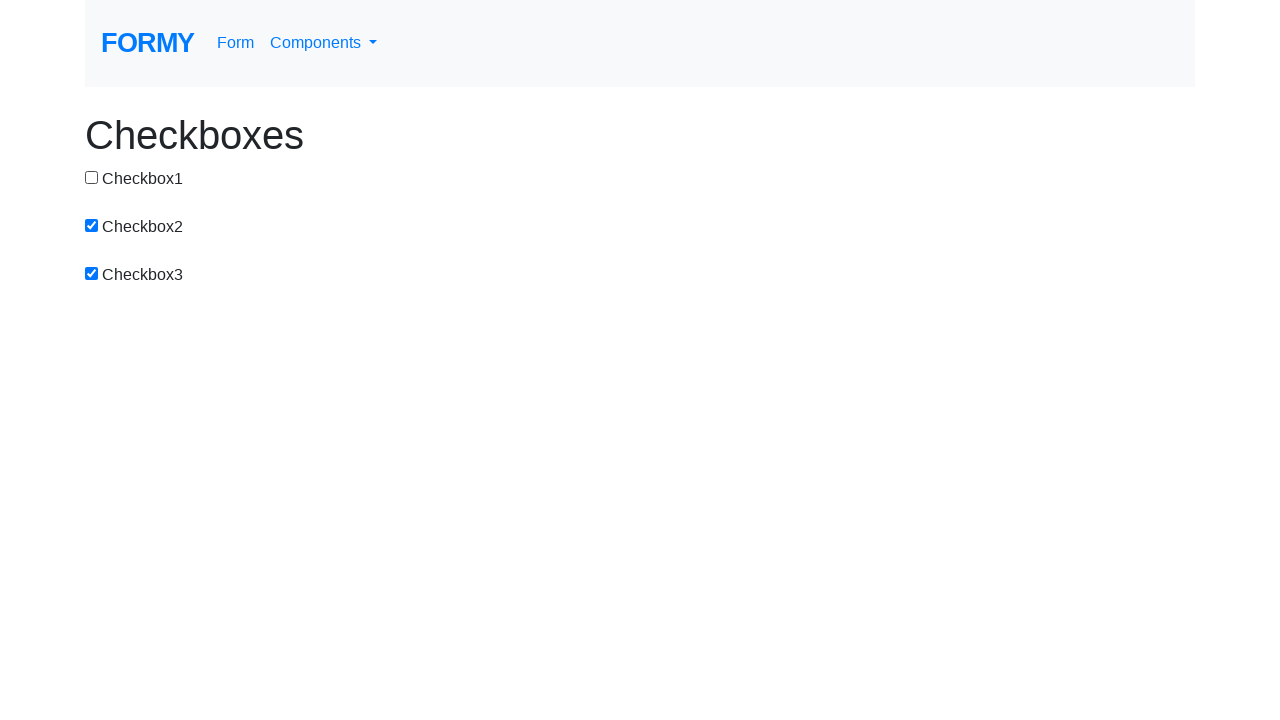

Clicked a checkbox to uncheck it at (92, 225) on input[type='checkbox'] >> nth=1
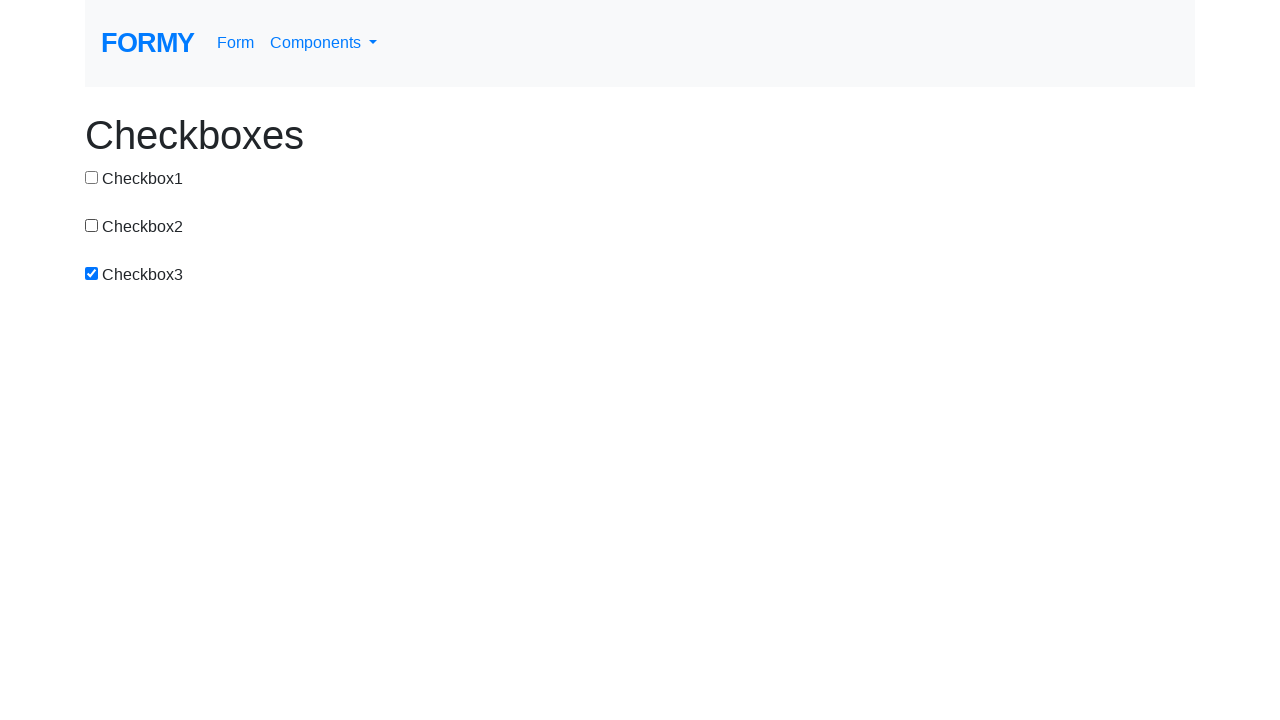

Clicked a checkbox to uncheck it at (92, 273) on input[type='checkbox'] >> nth=2
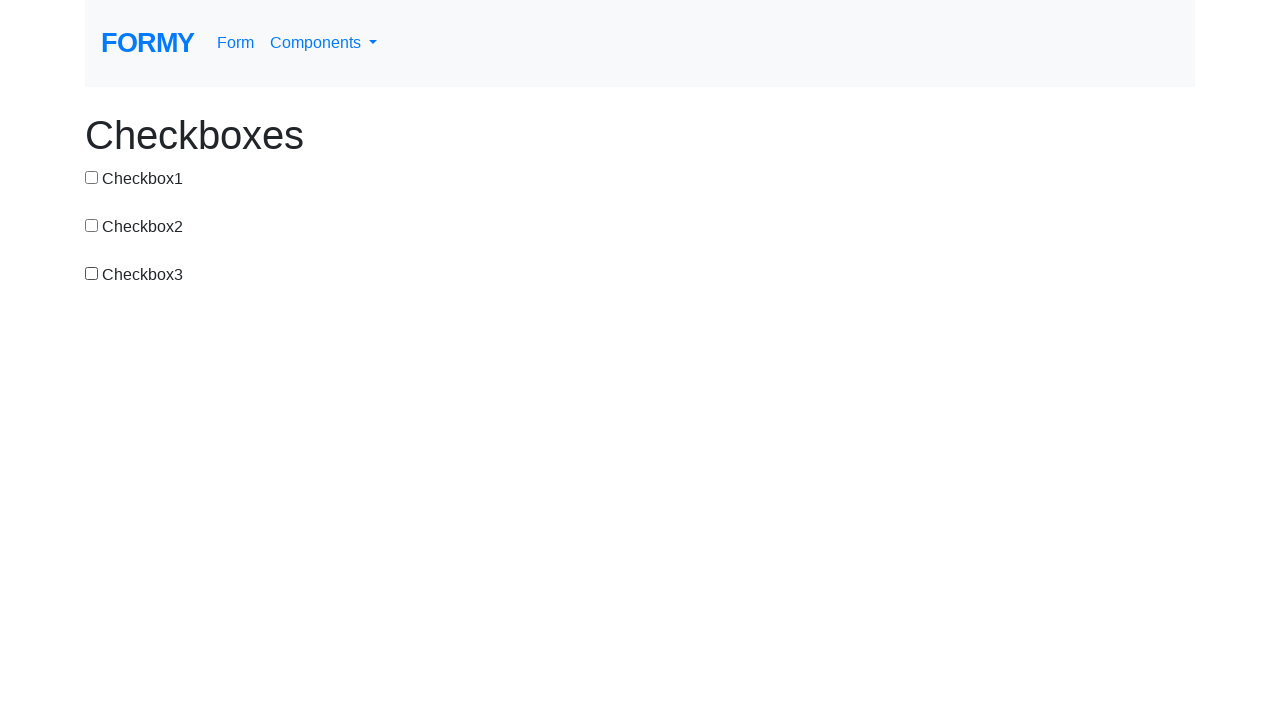

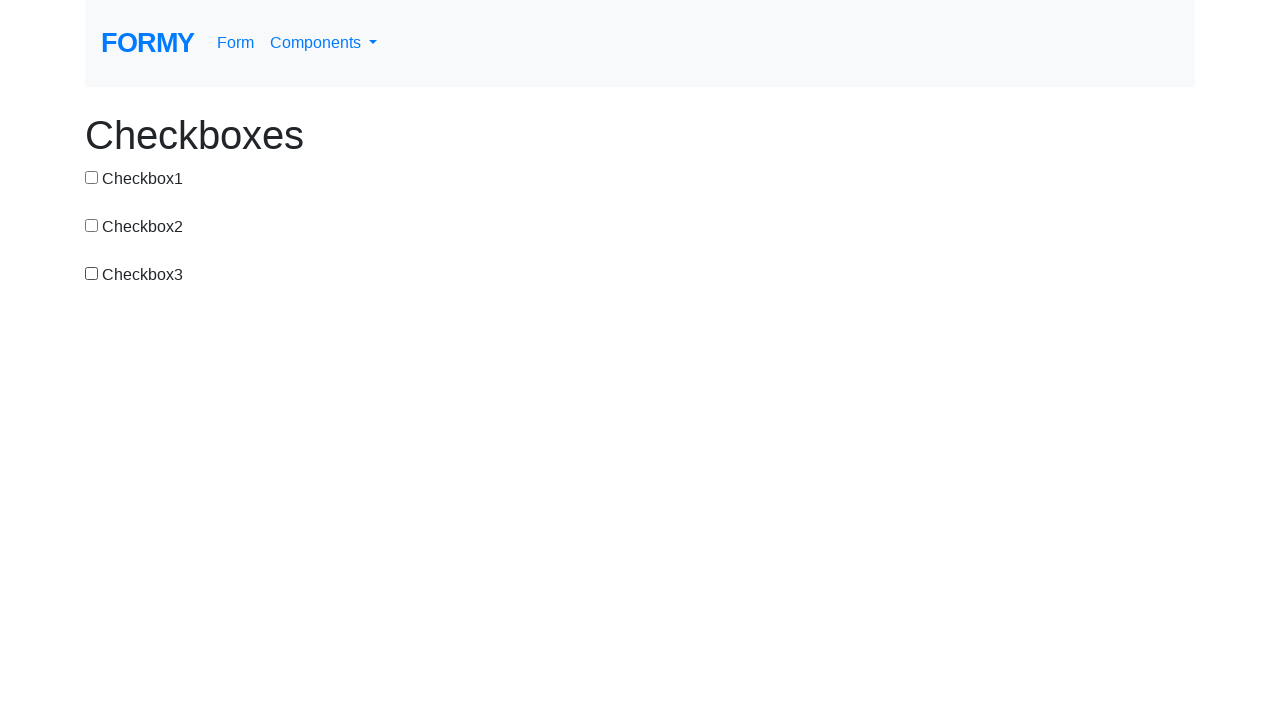